Tests multi-select dropdown functionality by selecting multiple options from a listbox

Starting URL: https://omayo.blogspot.com/

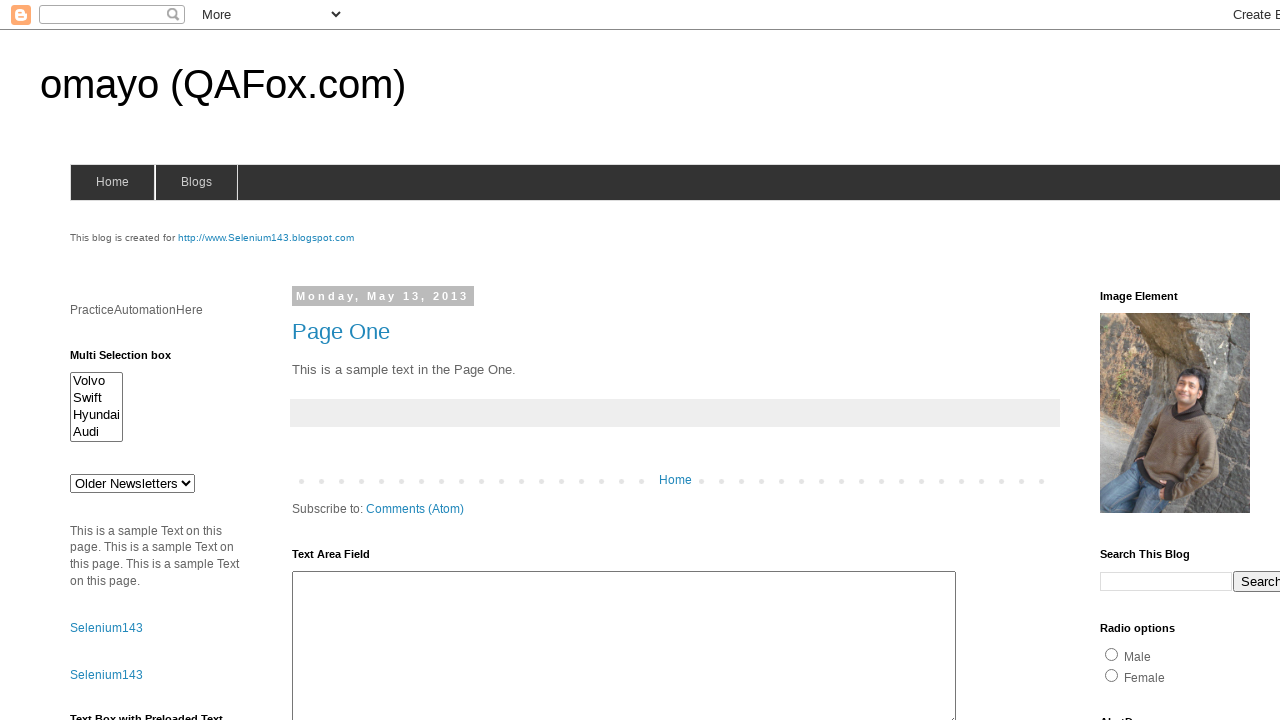

Located multi-select element with id 'multiselect1'
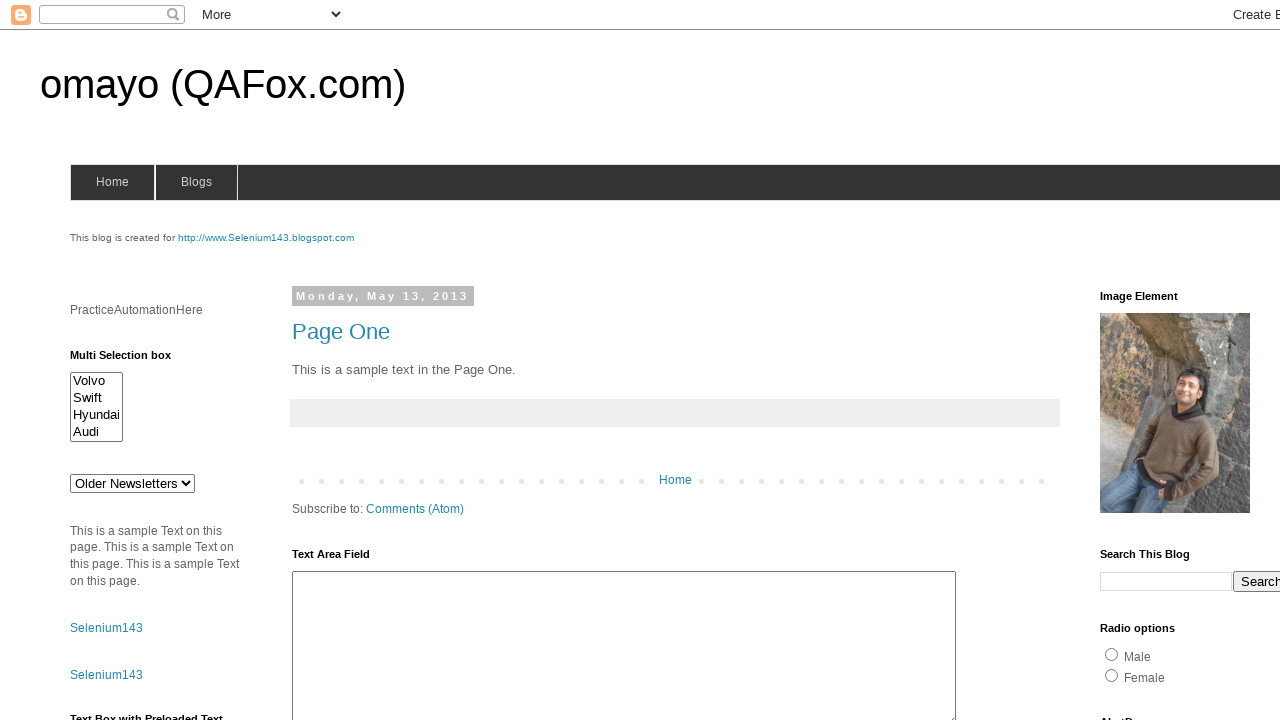

Selected first option (index 0) from multi-select dropdown on #multiselect1
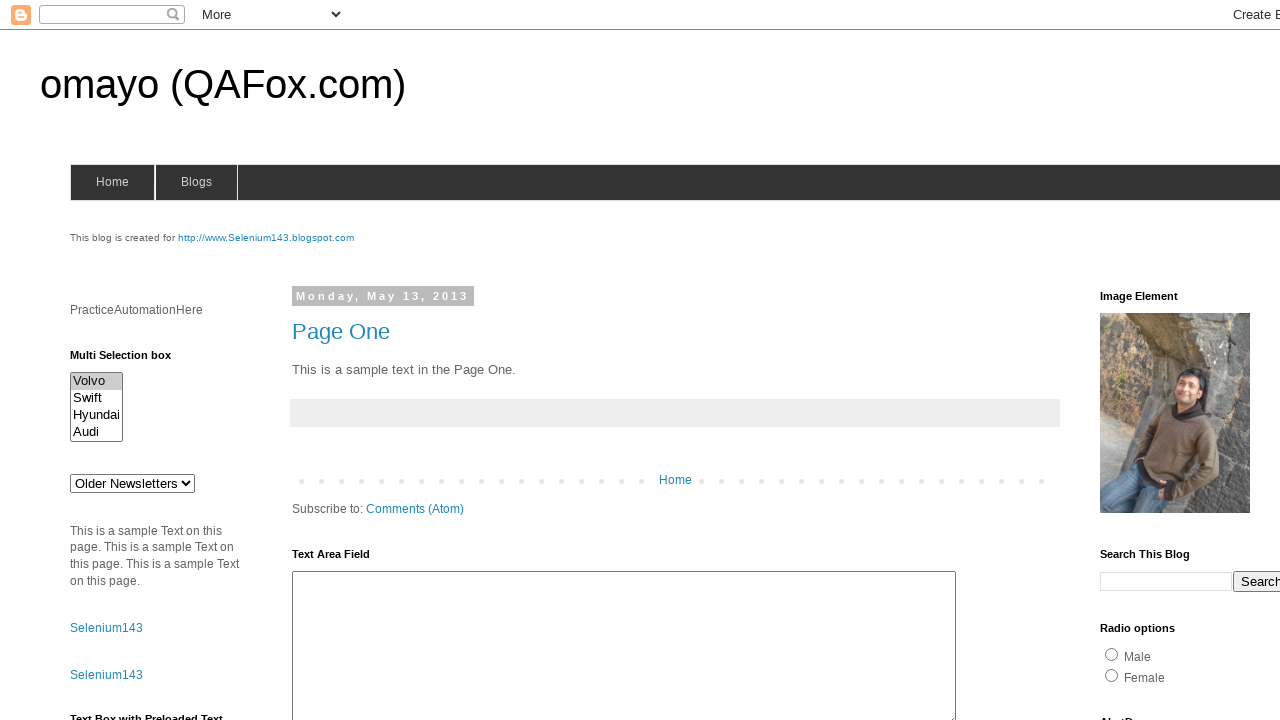

Selected third option (index 2) from multi-select dropdown on #multiselect1
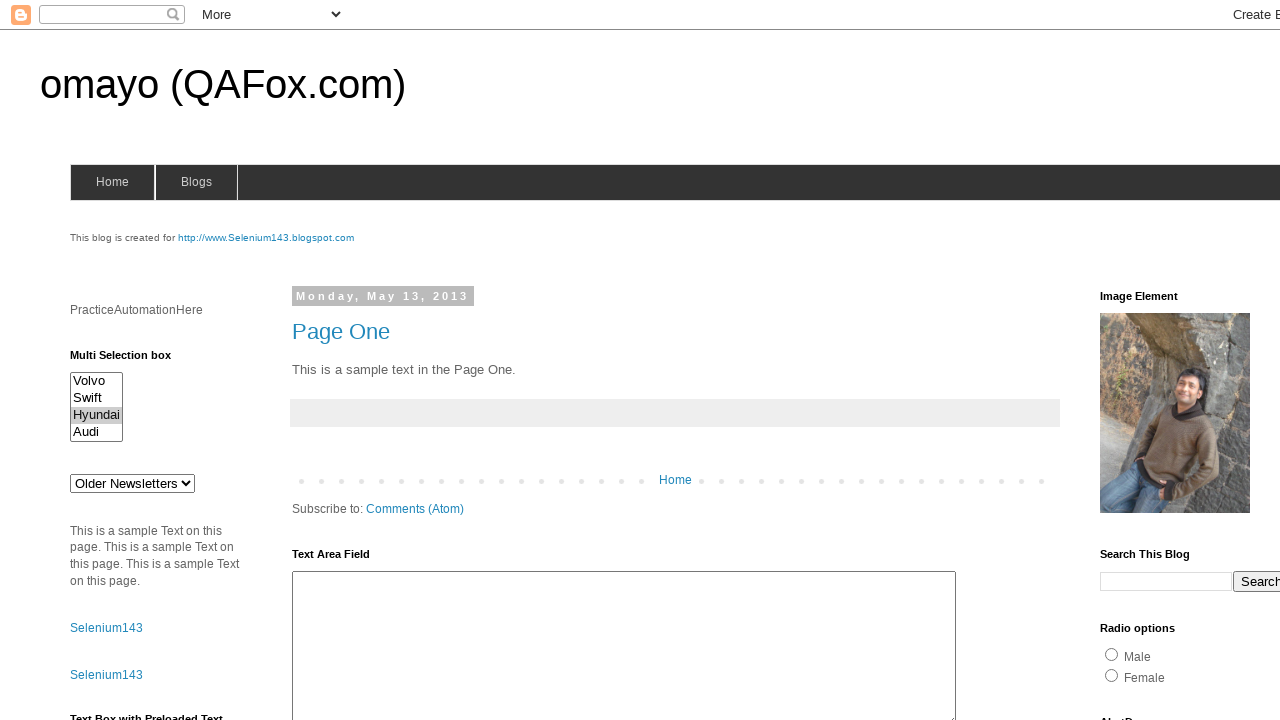

Retrieved all checked options from multi-select element
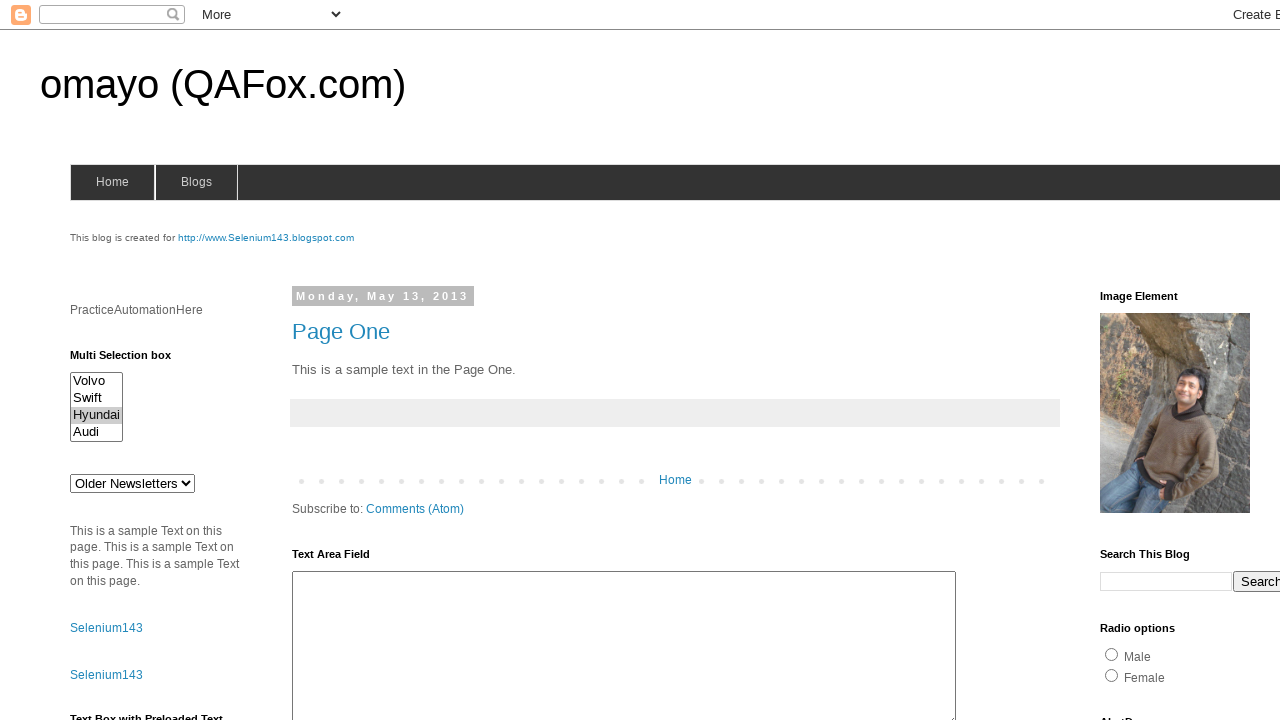

Printed selected option text: Hyundai
  
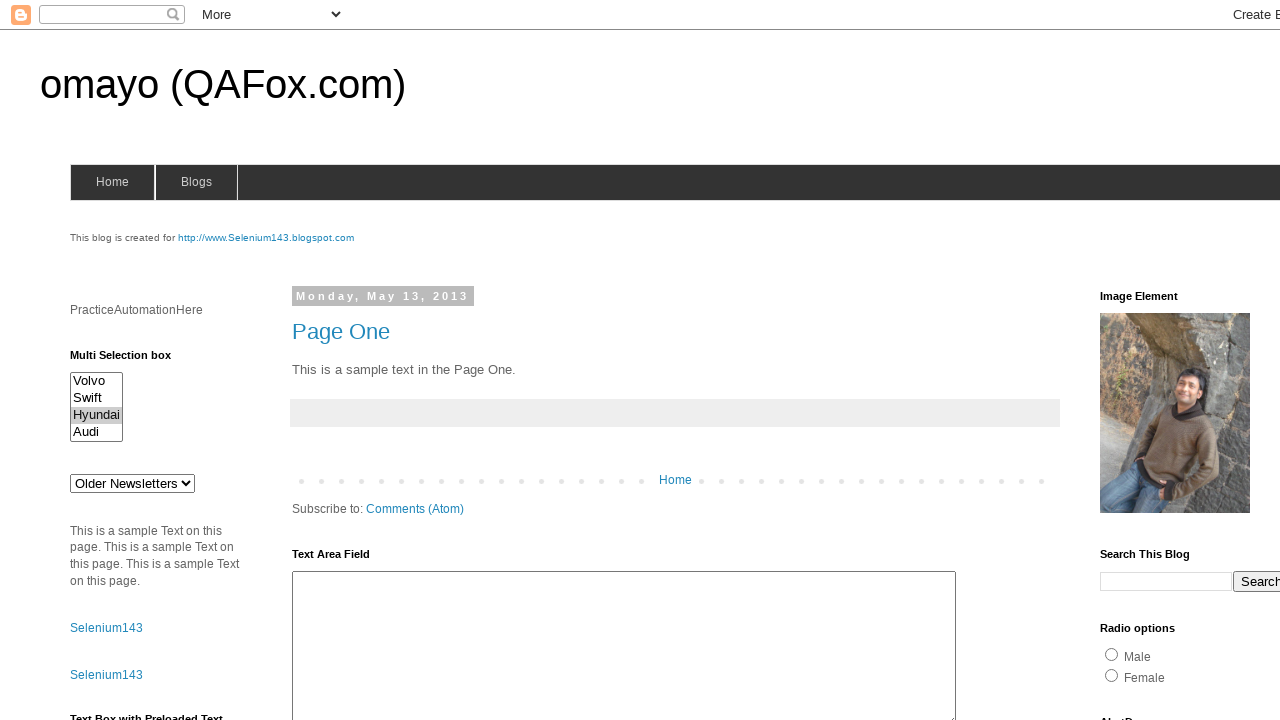

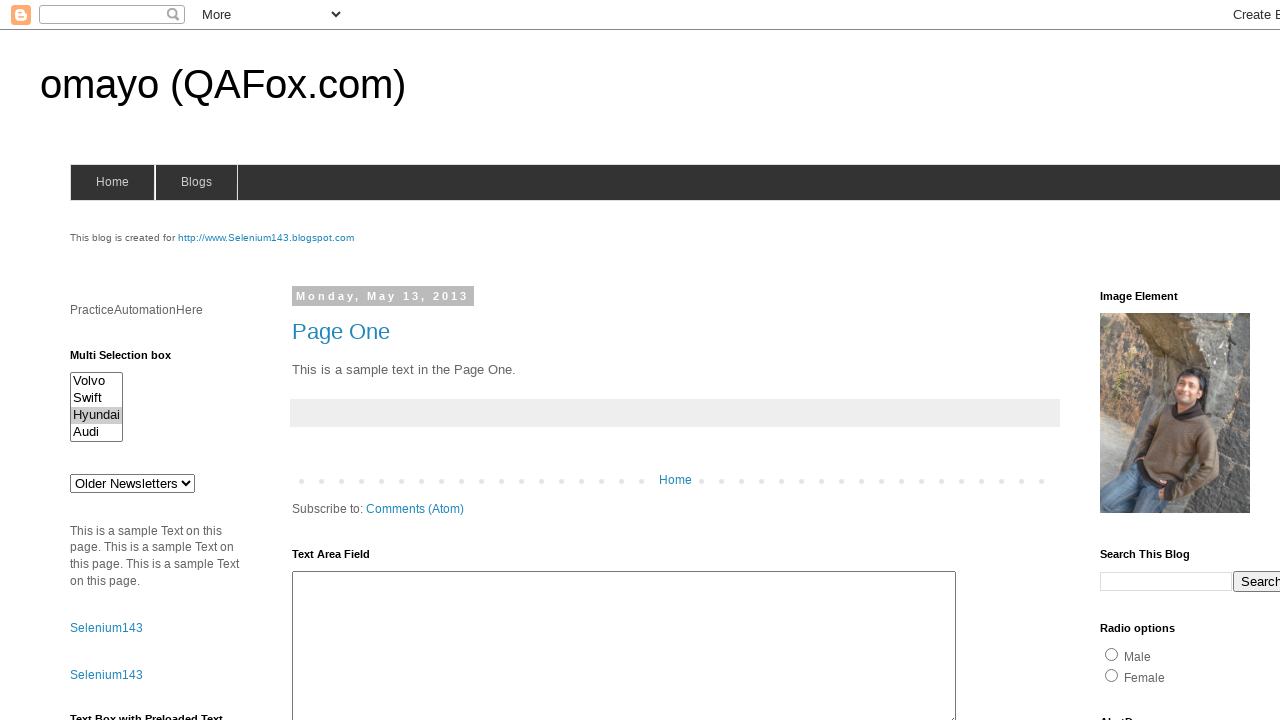